Tests e-commerce functionality by adding multiple products to cart, applying a promo code, and proceeding to place an order

Starting URL: https://rahulshettyacademy.com/seleniumPractise/#/

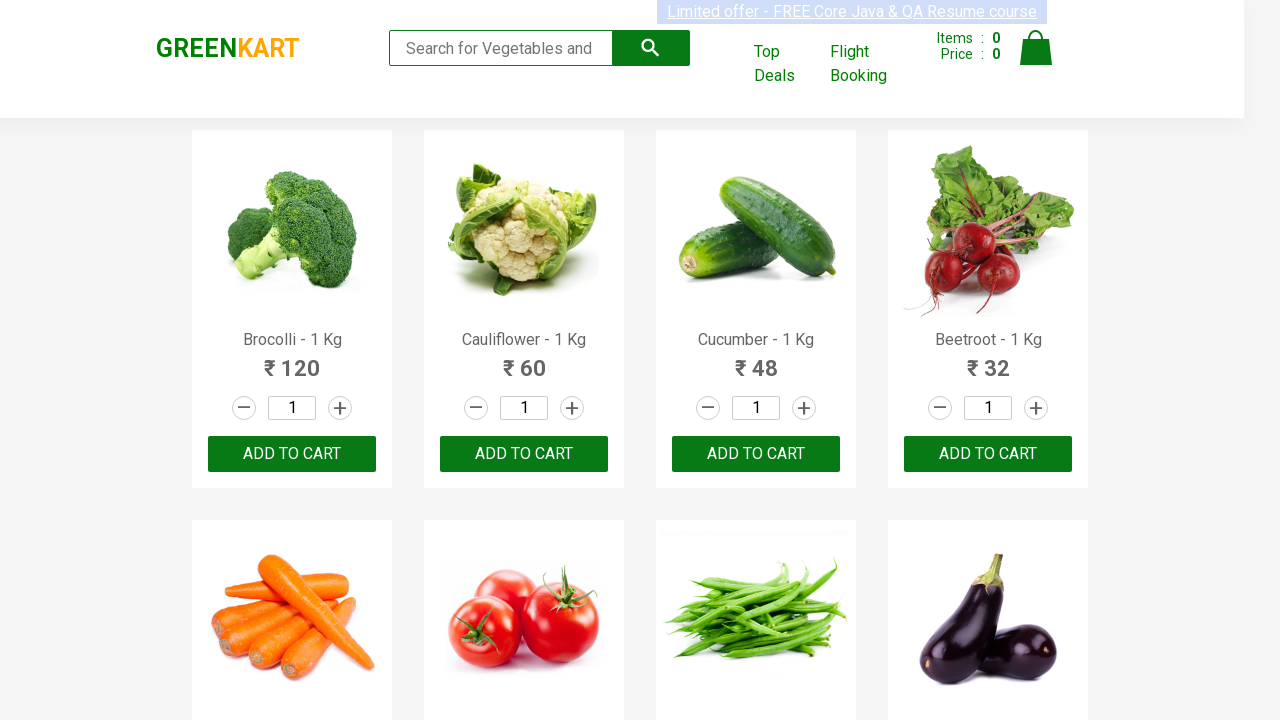

Retrieved all product names from the page
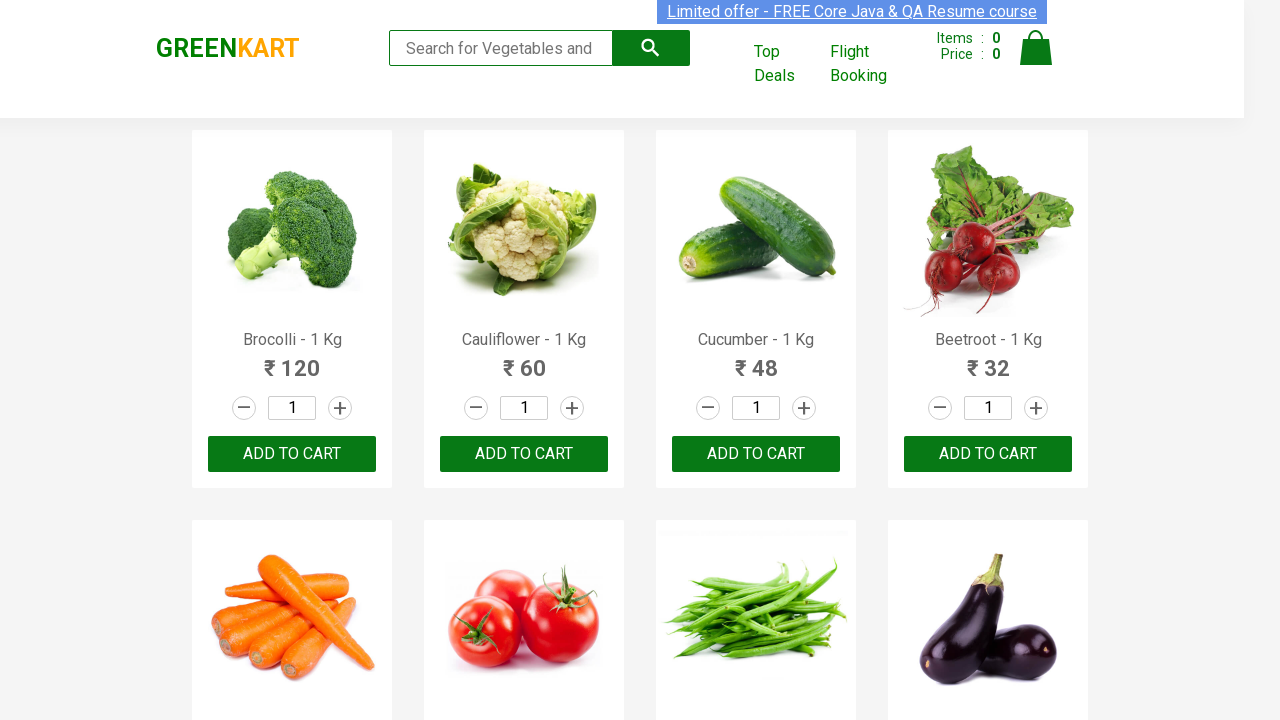

Added 'Brocolli' to cart at (292, 454) on xpath=//div[@class='product-action']/button >> nth=0
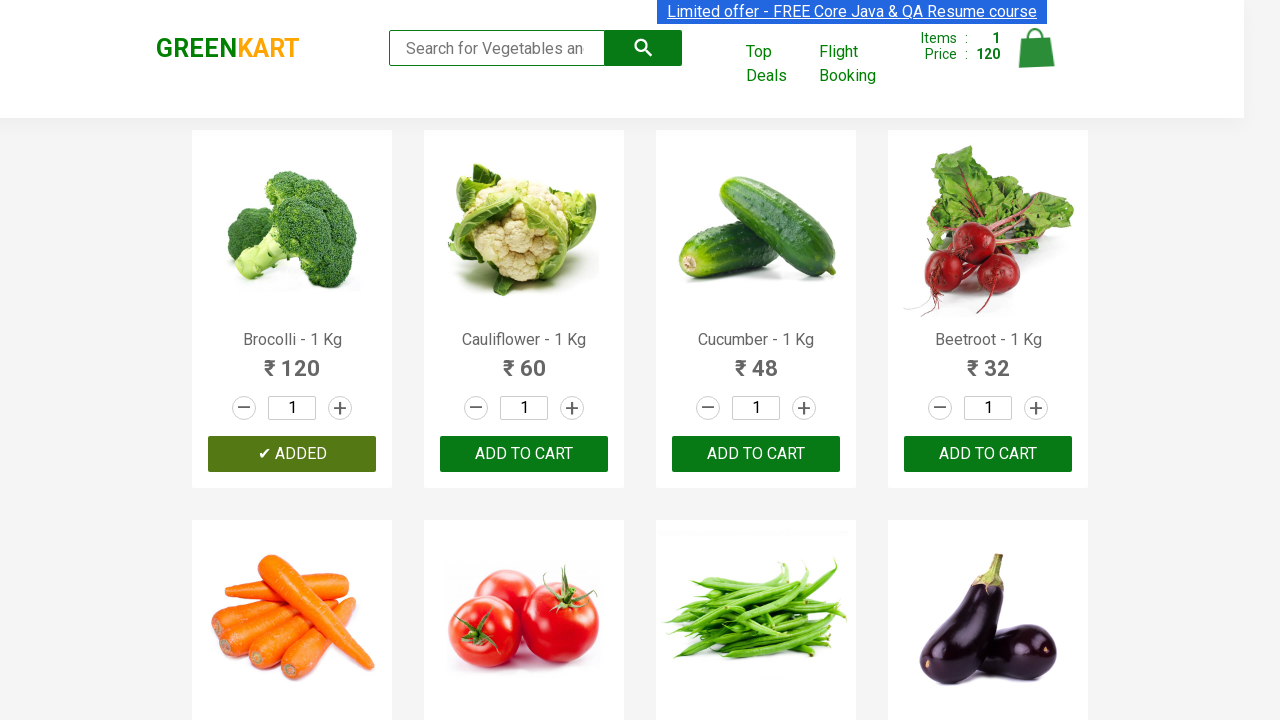

Added 'Cucumber' to cart at (756, 454) on xpath=//div[@class='product-action']/button >> nth=2
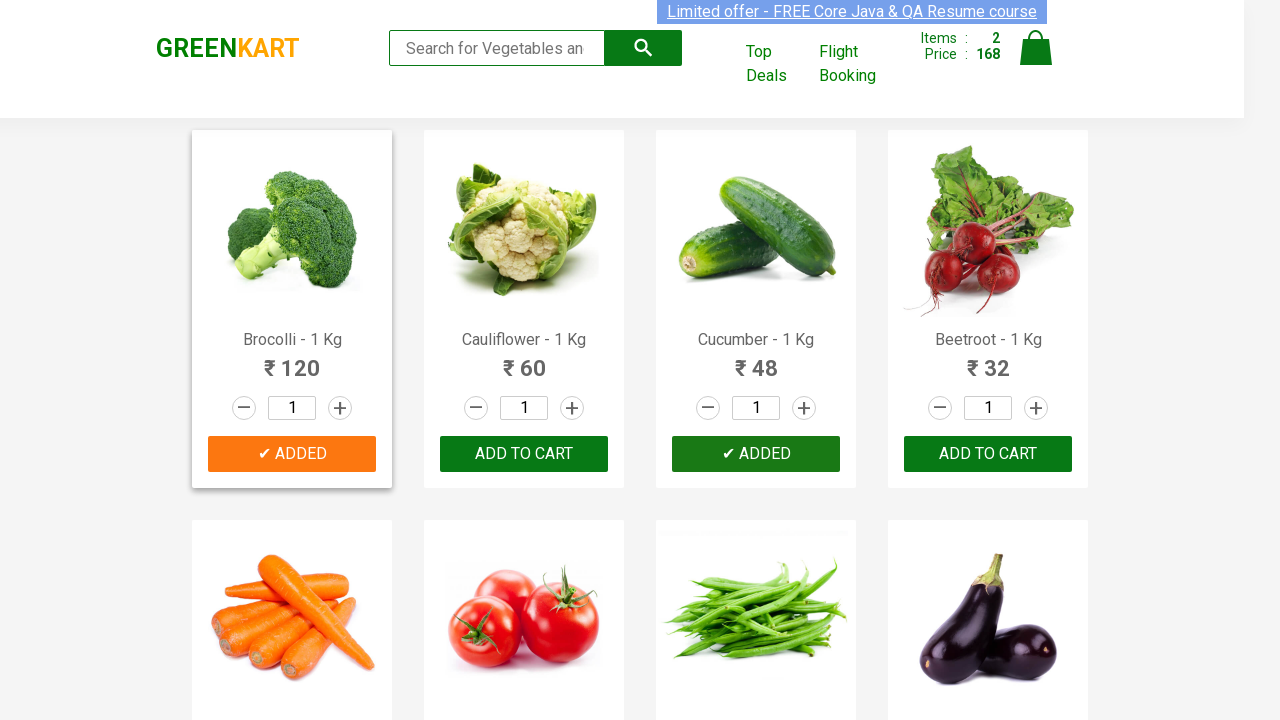

Added 'Onion' to cart at (524, 360) on xpath=//div[@class='product-action']/button >> nth=13
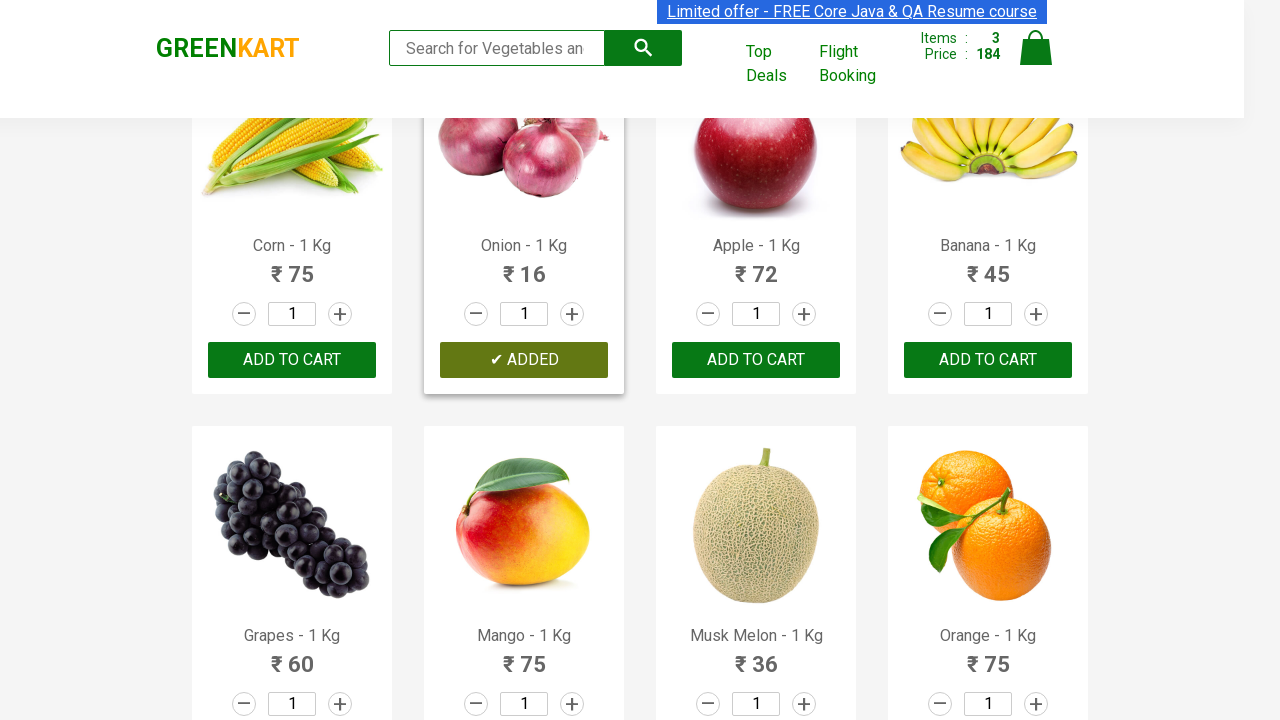

Added 'Almonds' to cart at (524, 360) on xpath=//div[@class='product-action']/button >> nth=25
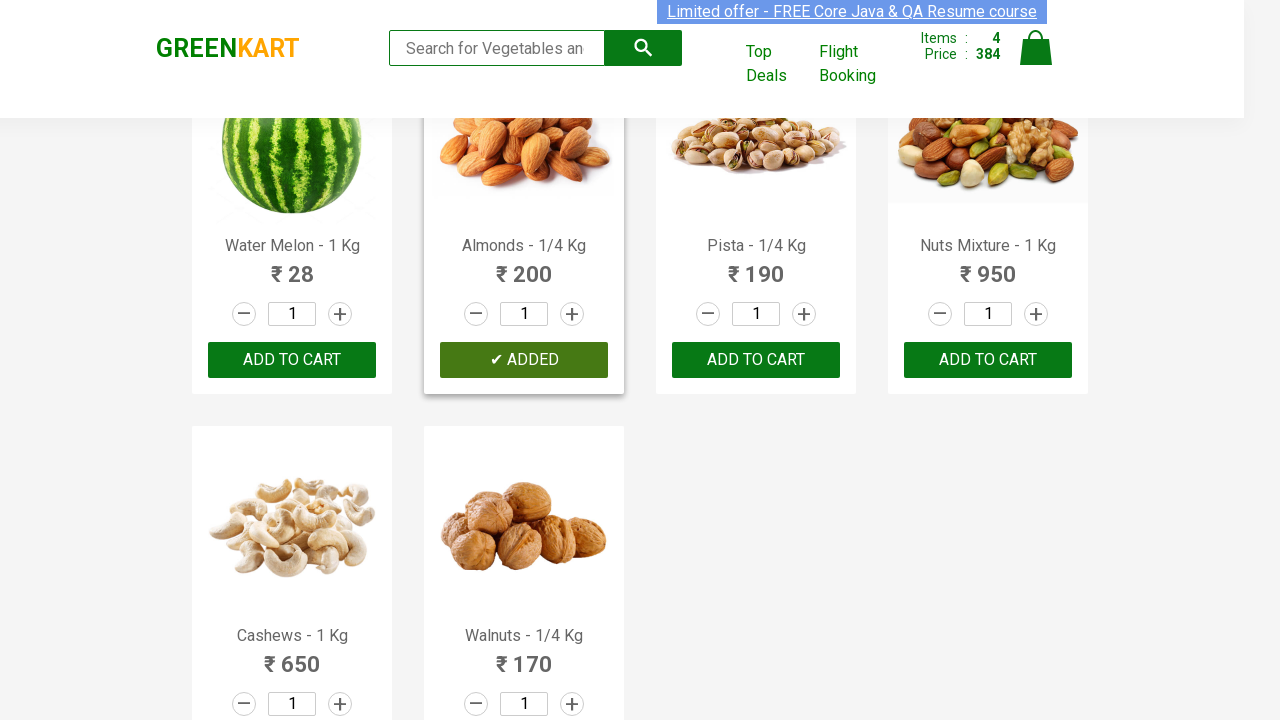

Opened shopping cart at (1036, 48) on img[alt='Cart']
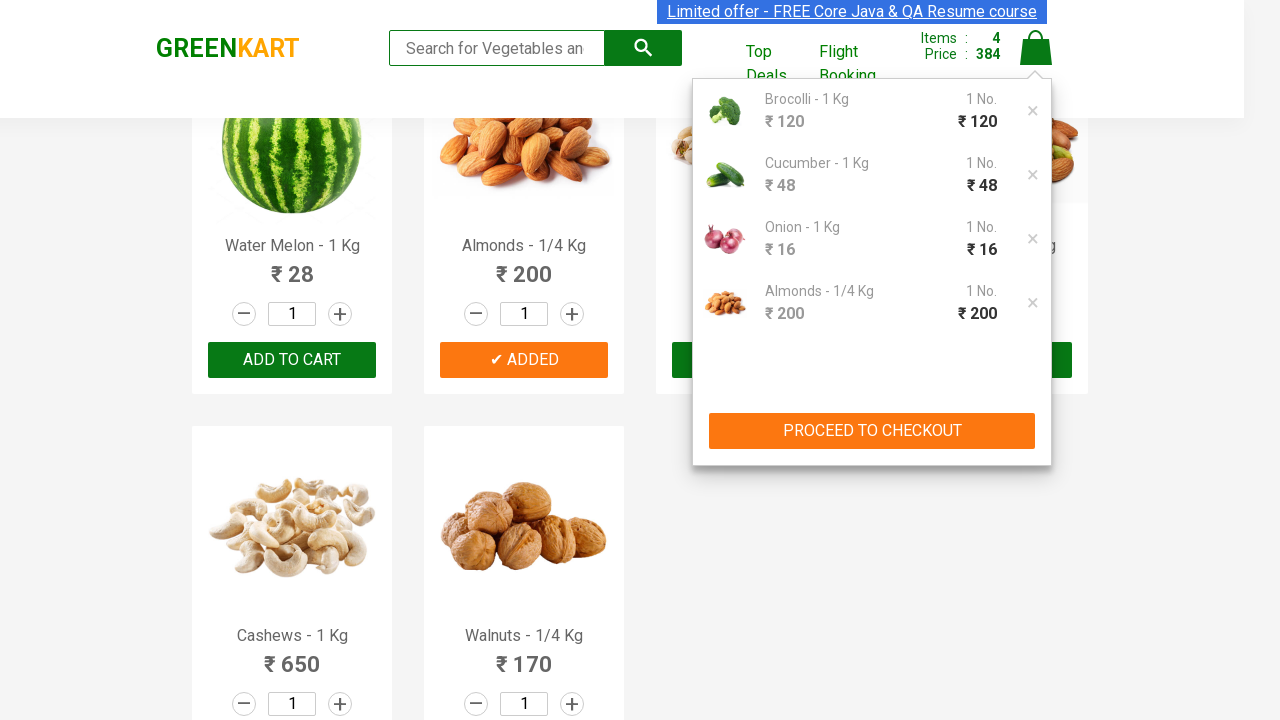

Proceeded to checkout from cart at (872, 431) on xpath=//div[@class='cart-preview active']/div/button
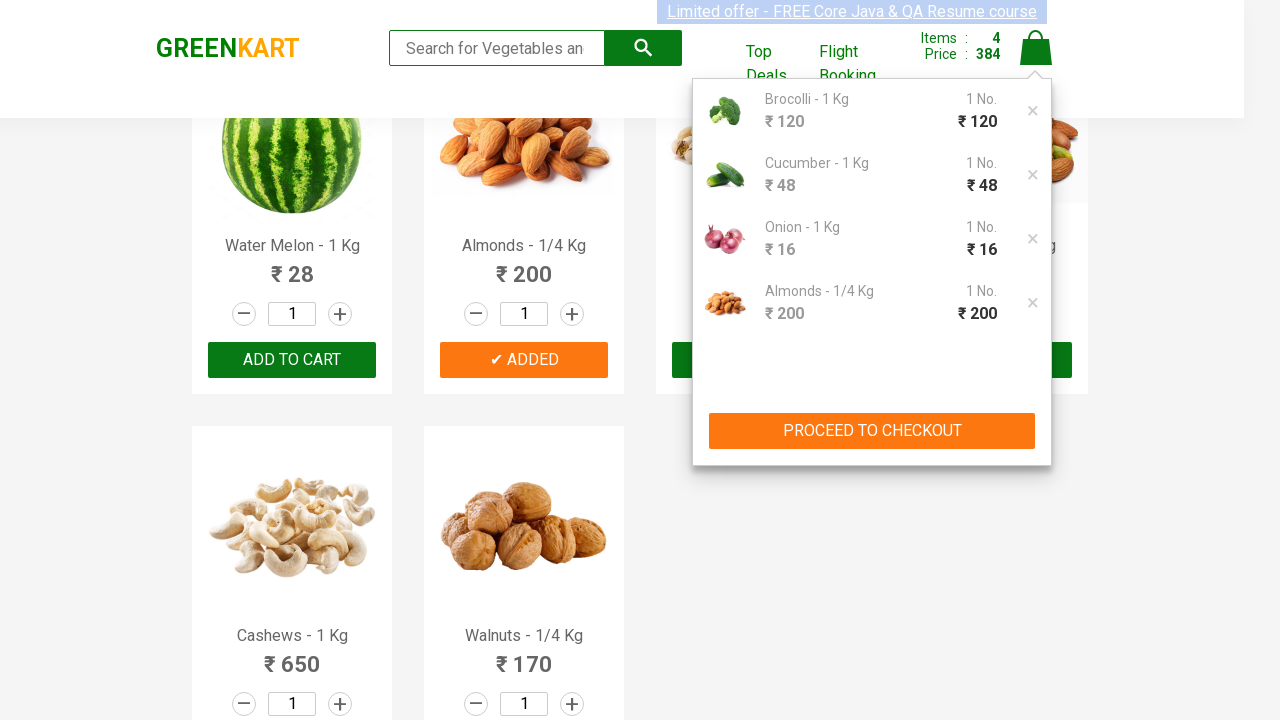

Entered promo code 'rahulshettyacademy' on input.promoCode
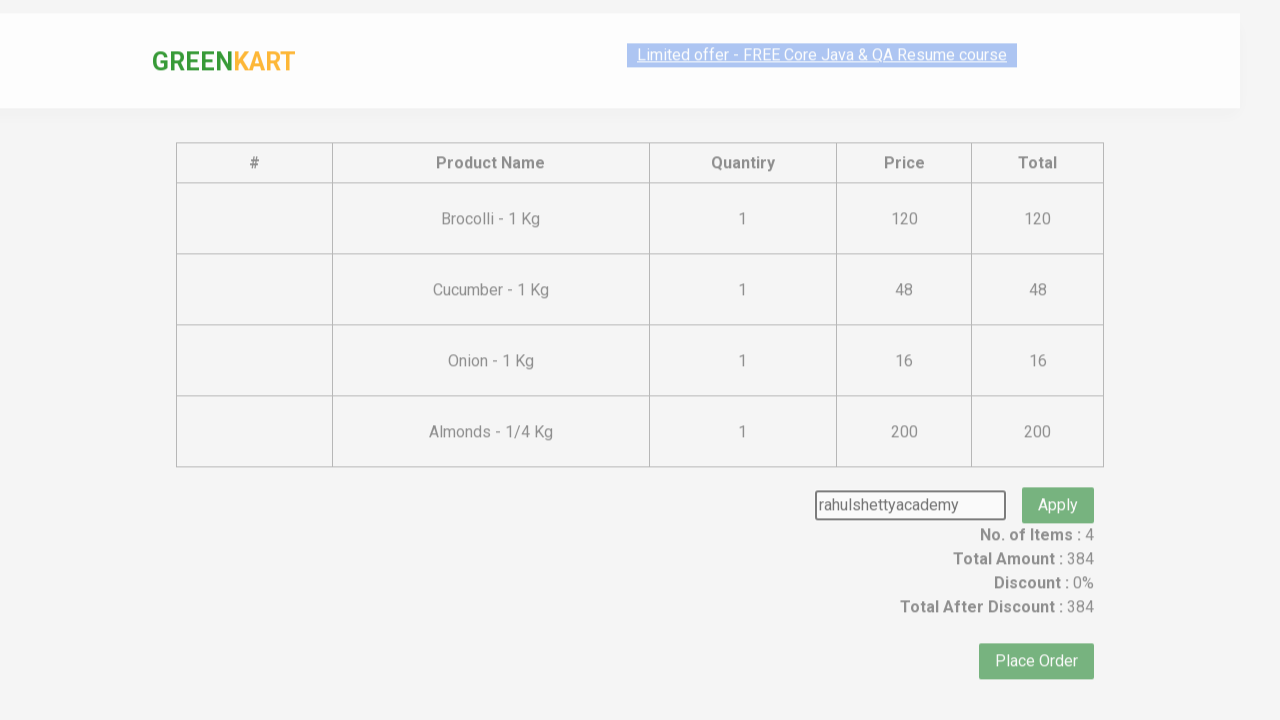

Clicked apply promo code button at (1058, 477) on button.promoBtn
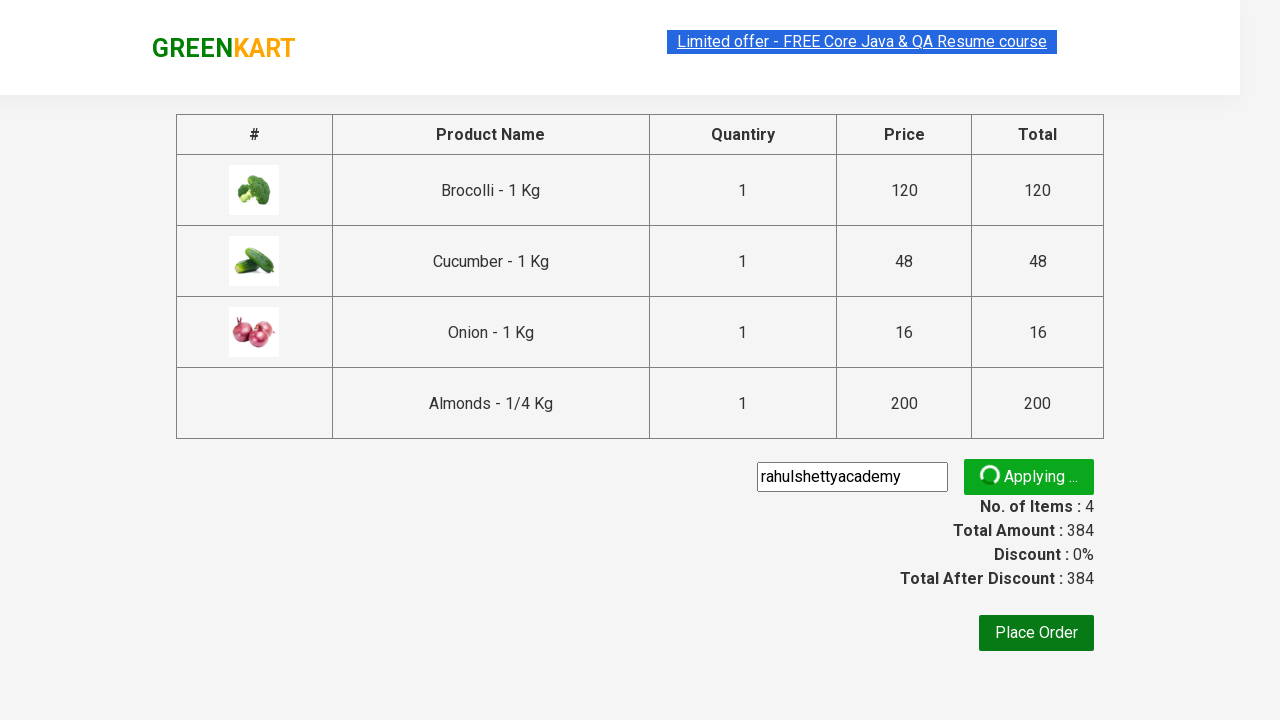

Promo code validation message appeared
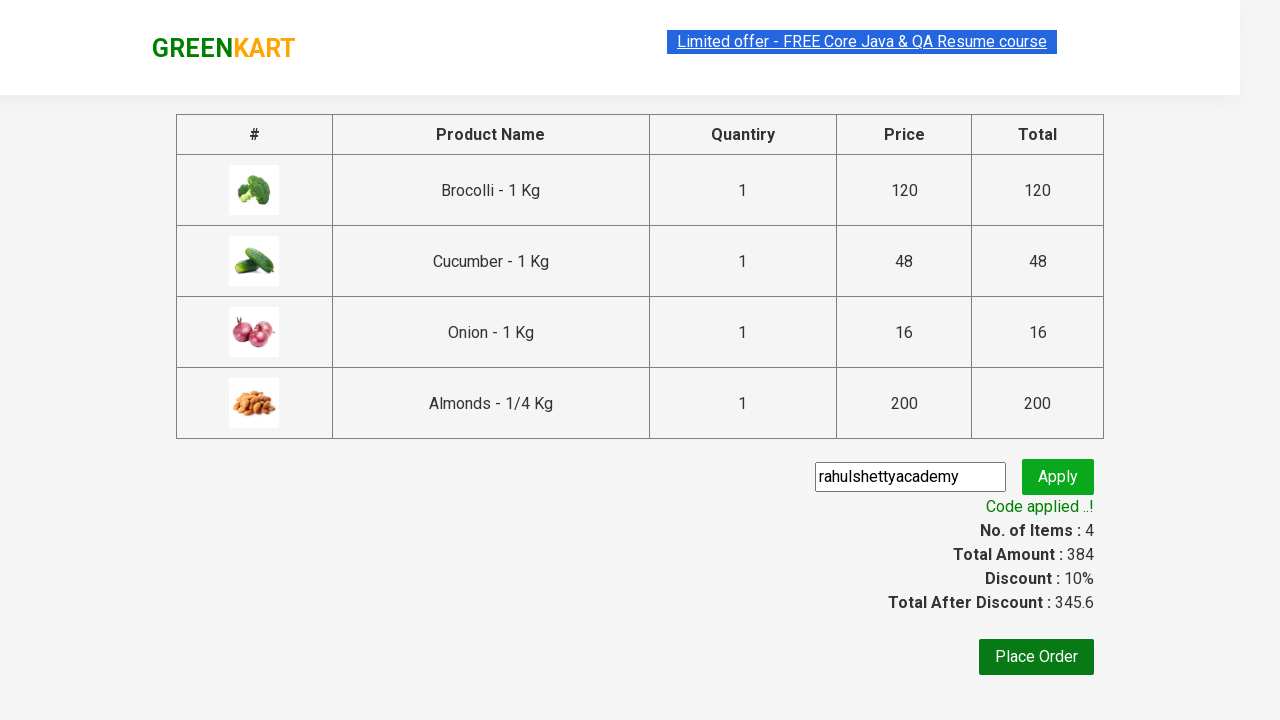

Clicked 'Place Order' button to complete purchase at (1036, 657) on xpath=//button[contains(text(),'Place Order')]
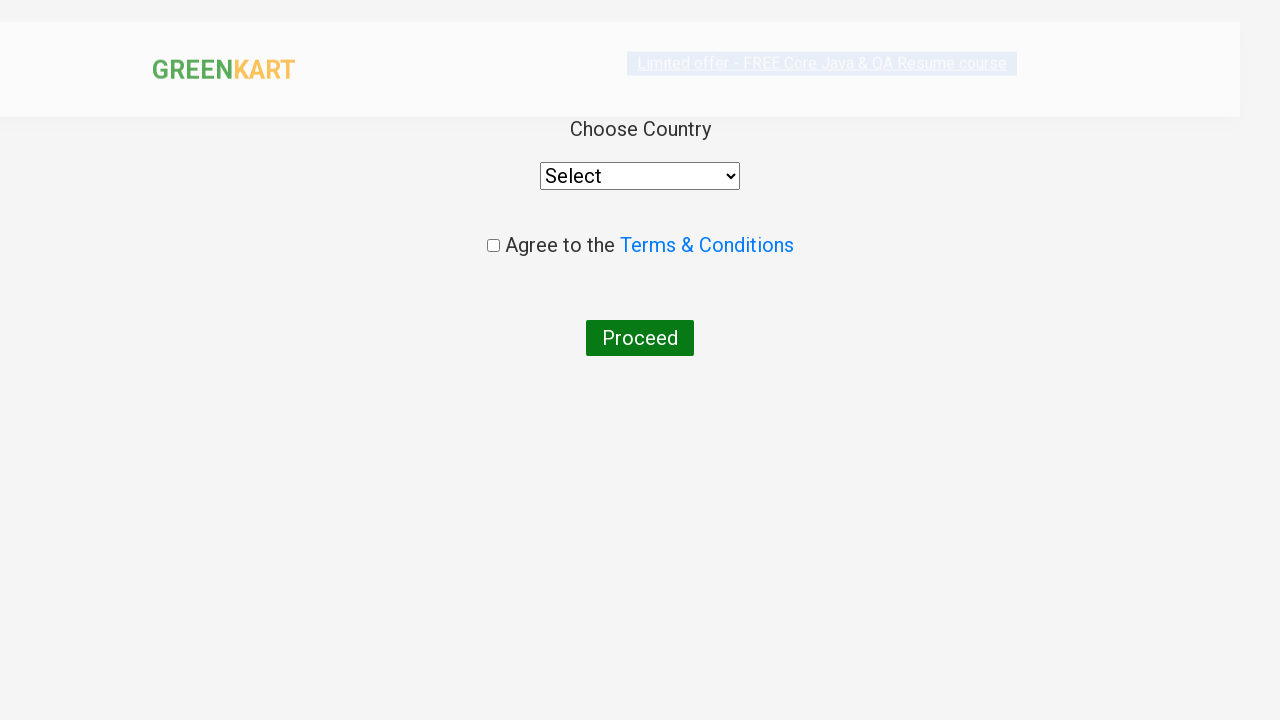

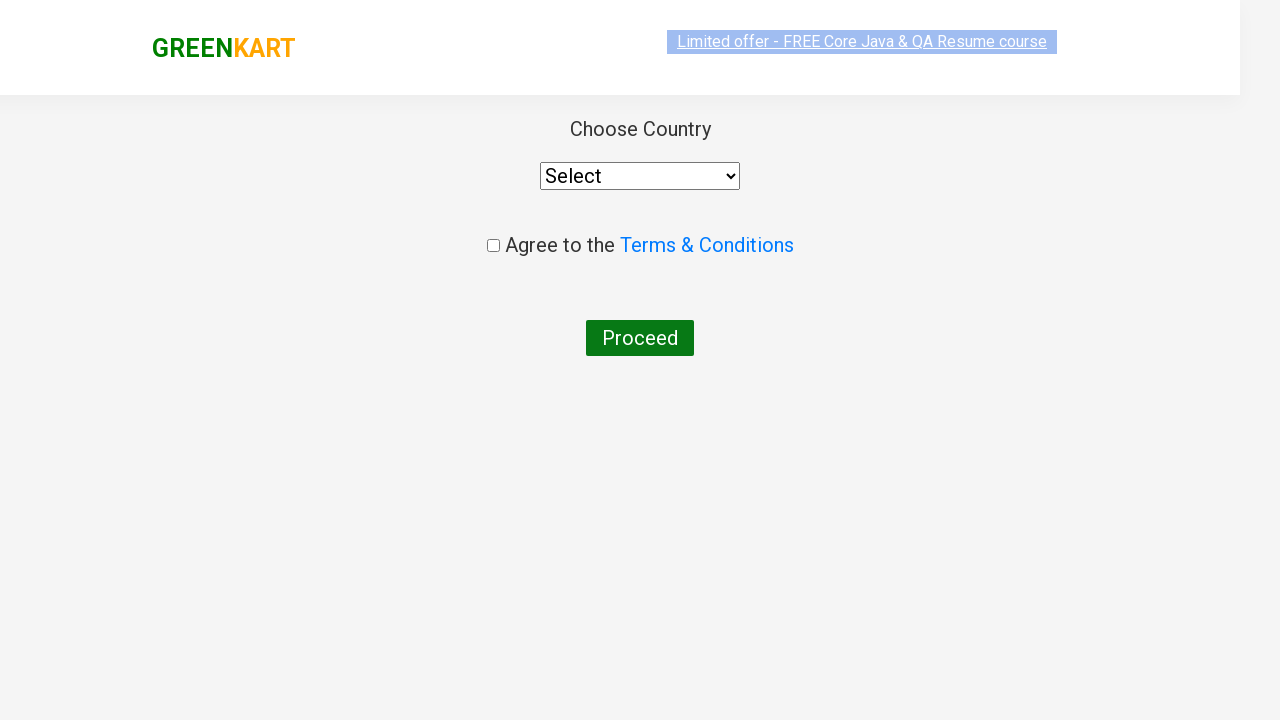